Navigates to a user's home page on Ixigua (Chinese video platform) and waits for the page to load

Starting URL: https://www.ixigua.com/home/800093389722574/?wid_try=1

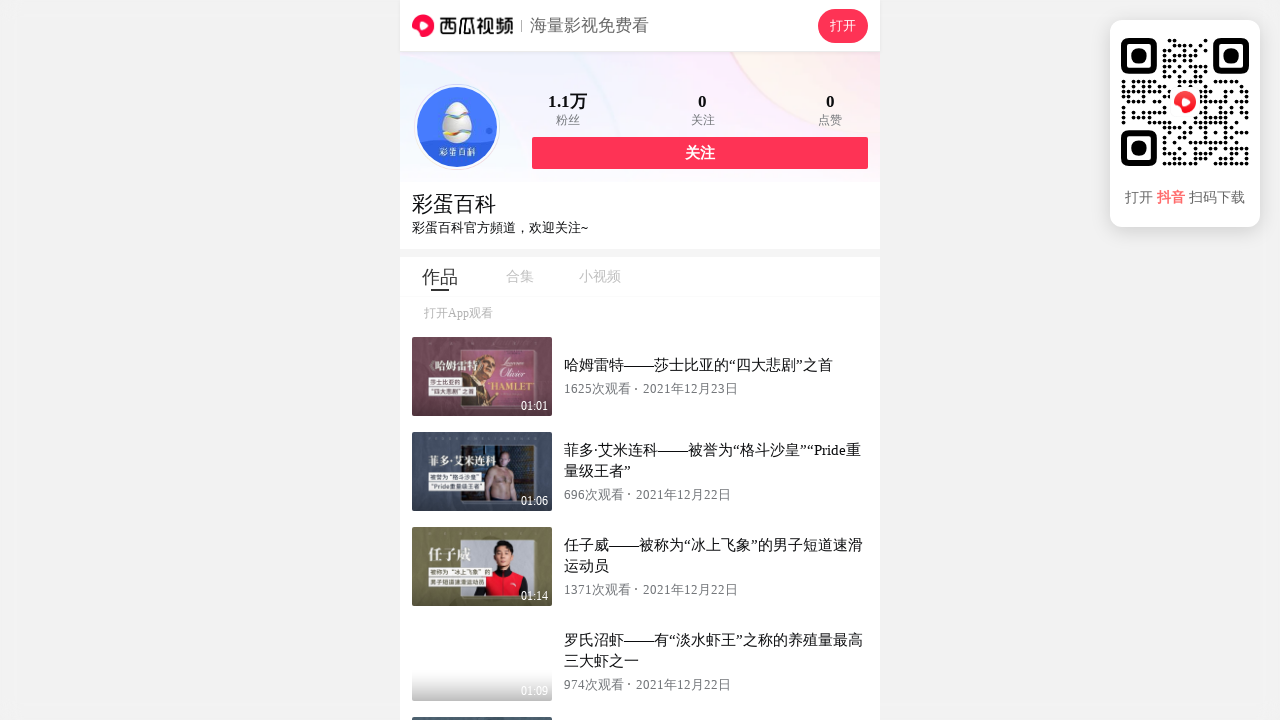

Waited for page to reach networkidle state on Ixigua home page
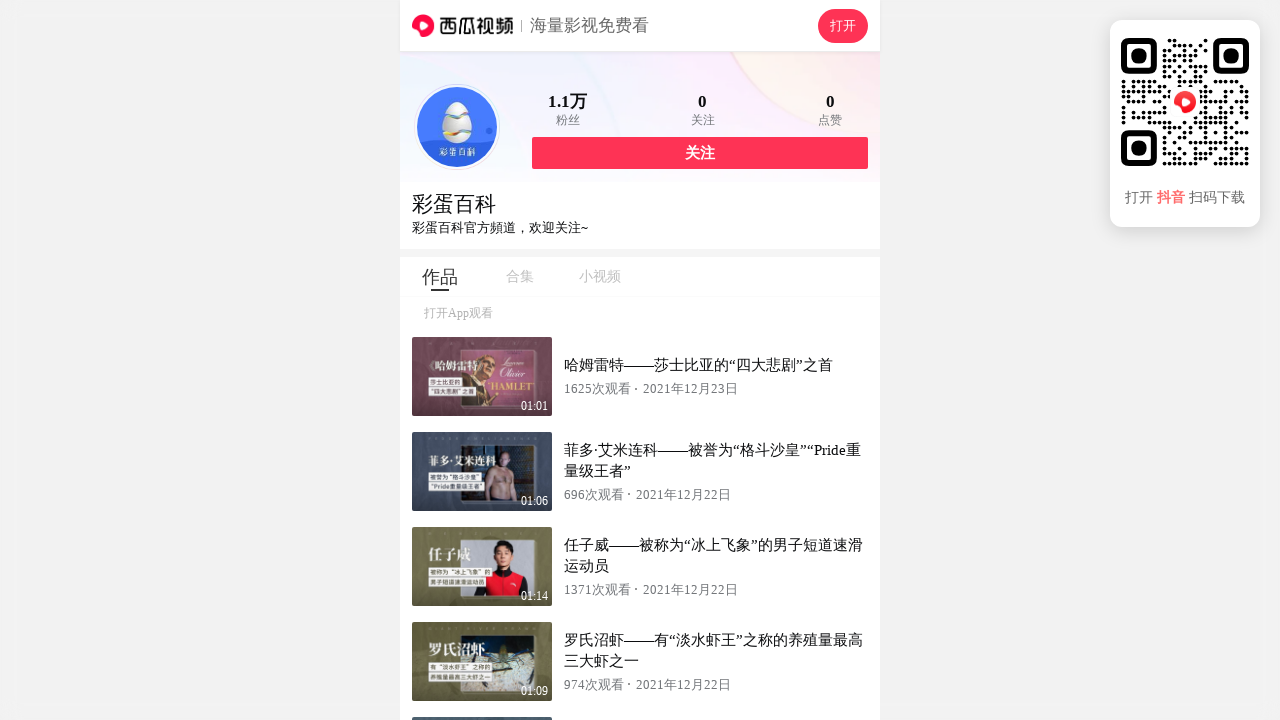

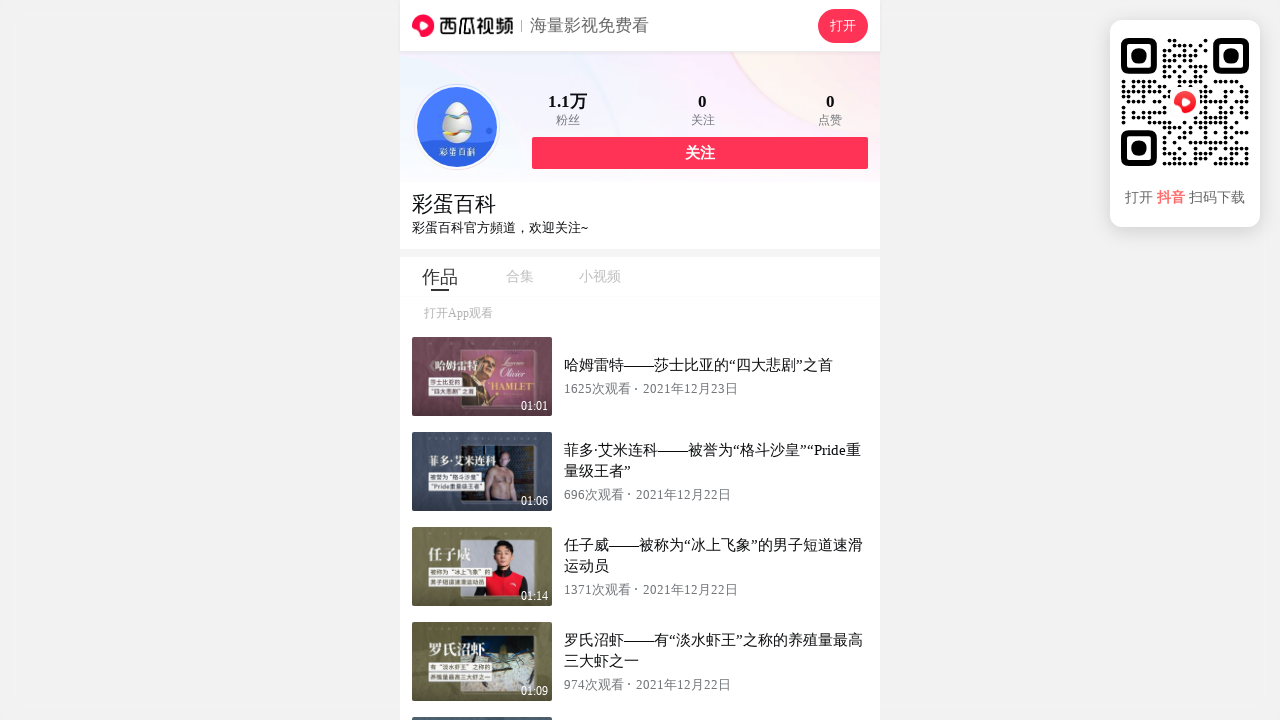